Tests font consistency across input fields

Starting URL: https://demoqa.com/automation-practice-form

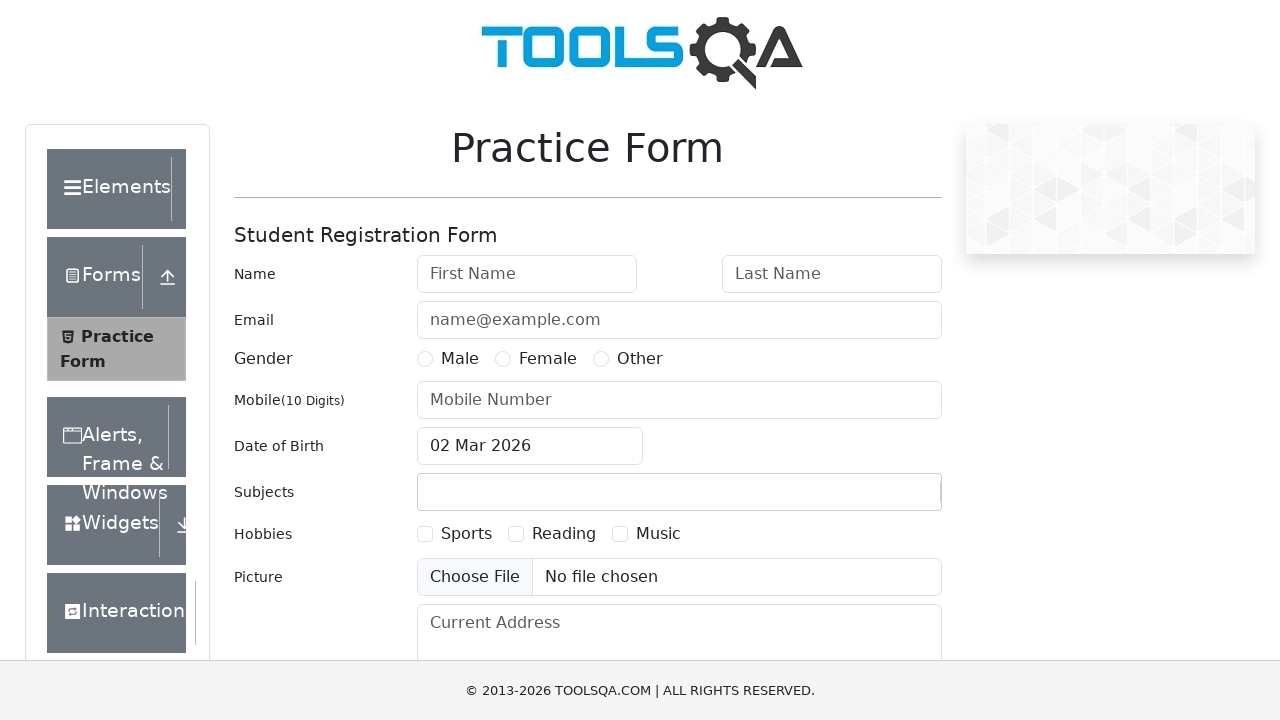

Input fields loaded on automation practice form
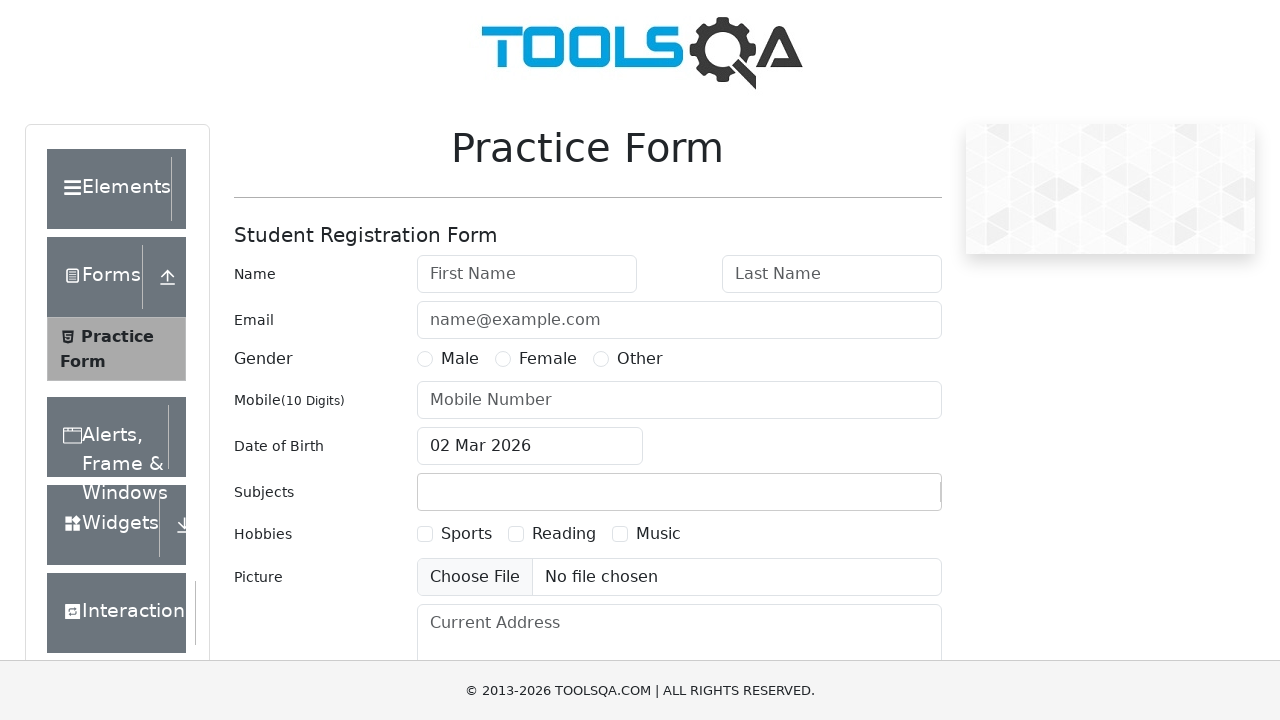

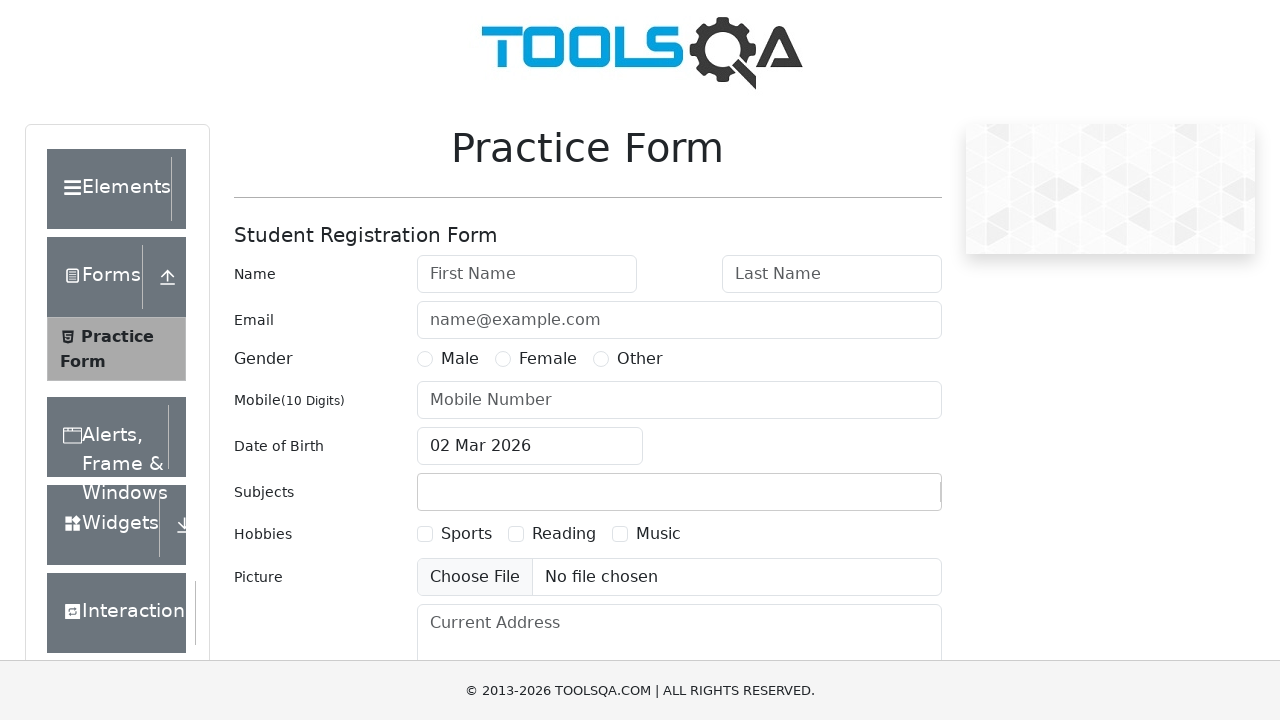